Tests a practice form submission by filling out name, email, password fields, checking a checkbox, selecting a dropdown option, and submitting the form to verify success message

Starting URL: https://rahulshettyacademy.com/angularpractice/

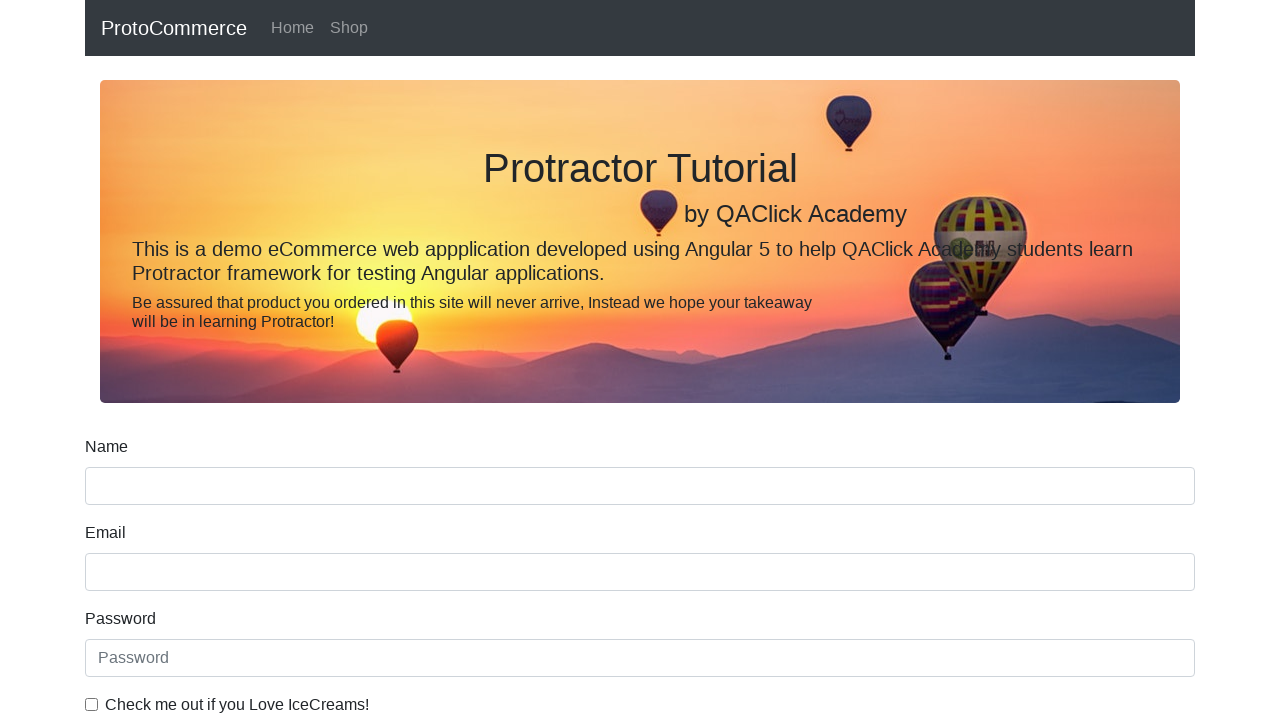

Filled name field with 'Rahul' on input[name='name']
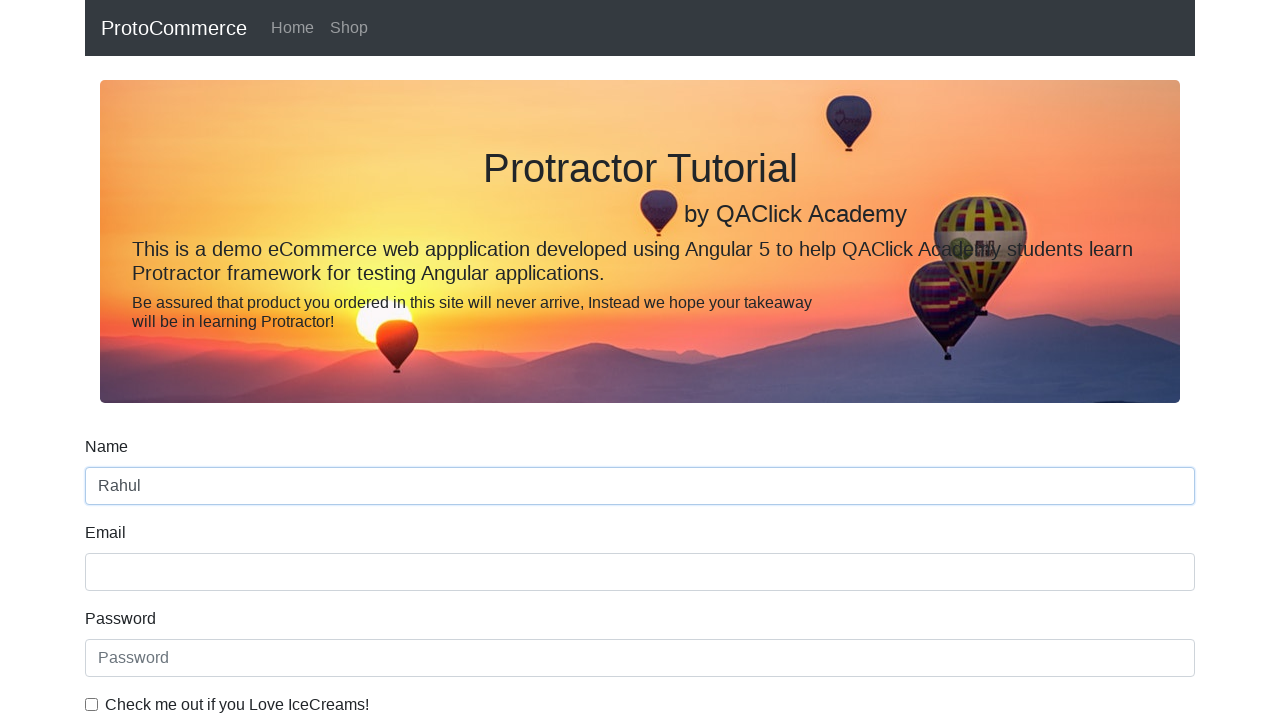

Filled email field with 'Shetty' on input[name='email']
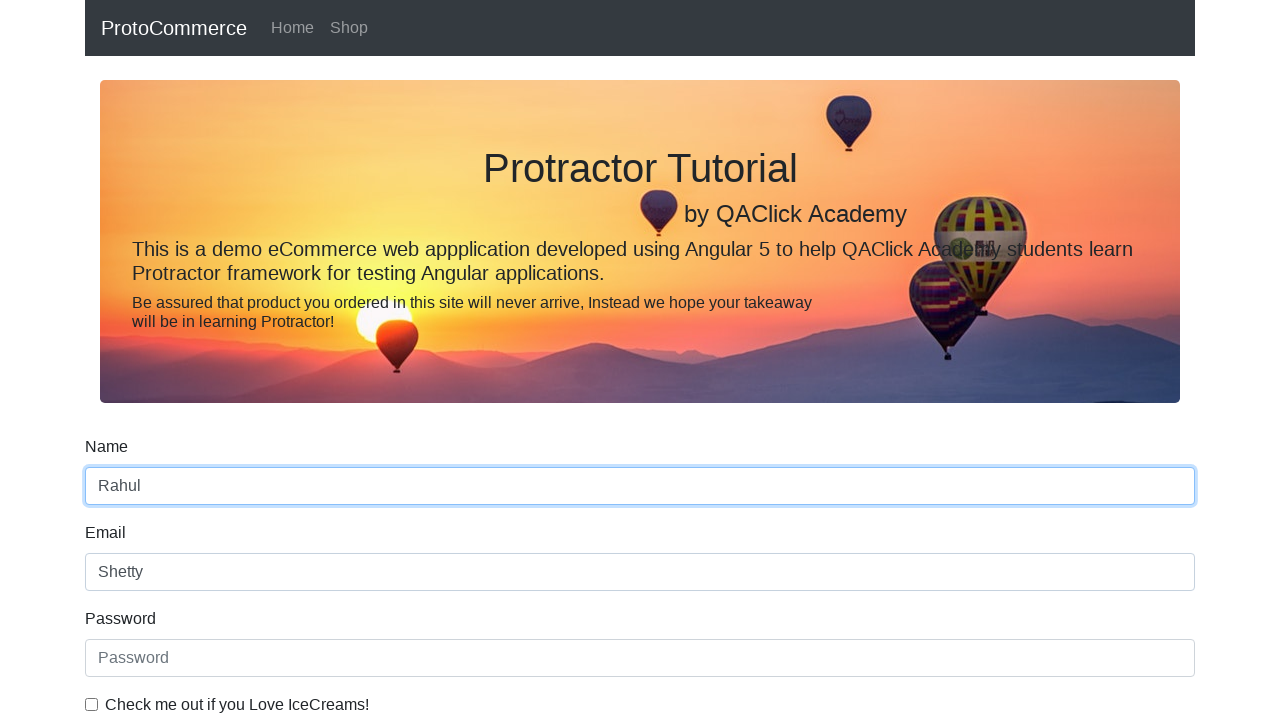

Filled password field with '12345' on #exampleInputPassword1
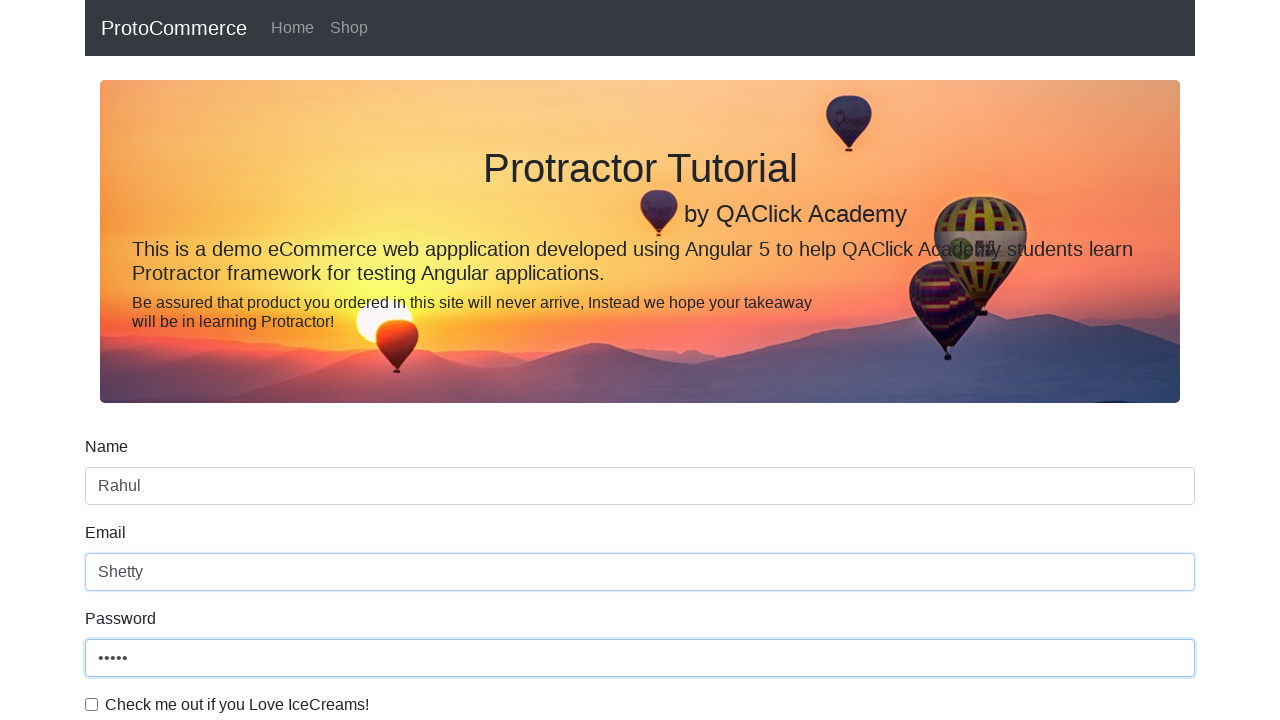

Checked the checkbox at (92, 704) on #exampleCheck1
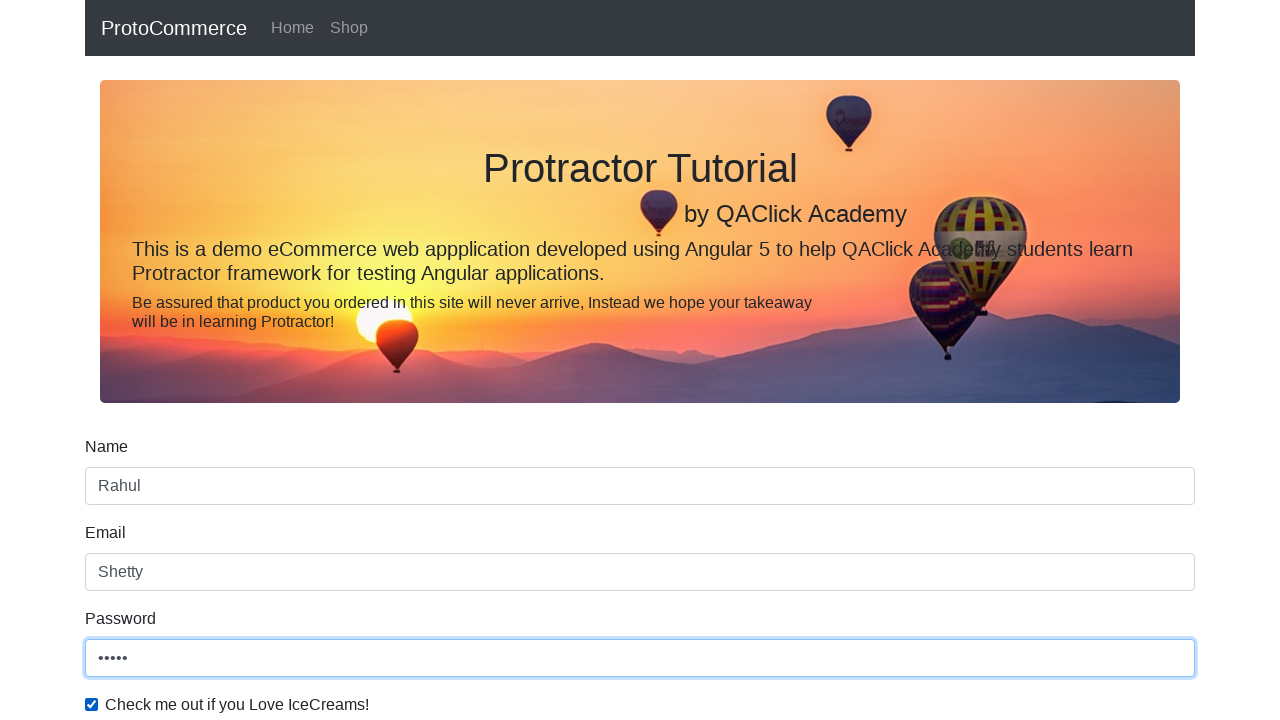

Selected 'Female' from dropdown on #exampleFormControlSelect1
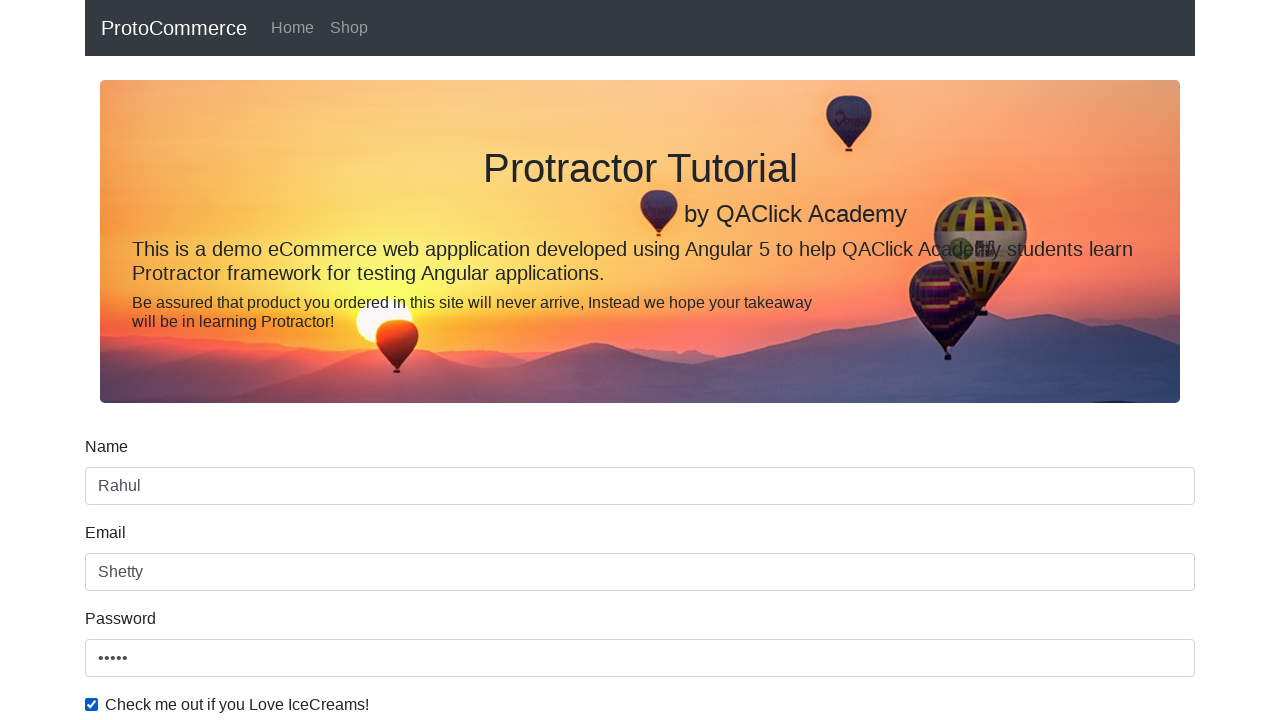

Clicked submit button to submit form at (123, 491) on input[type='submit']
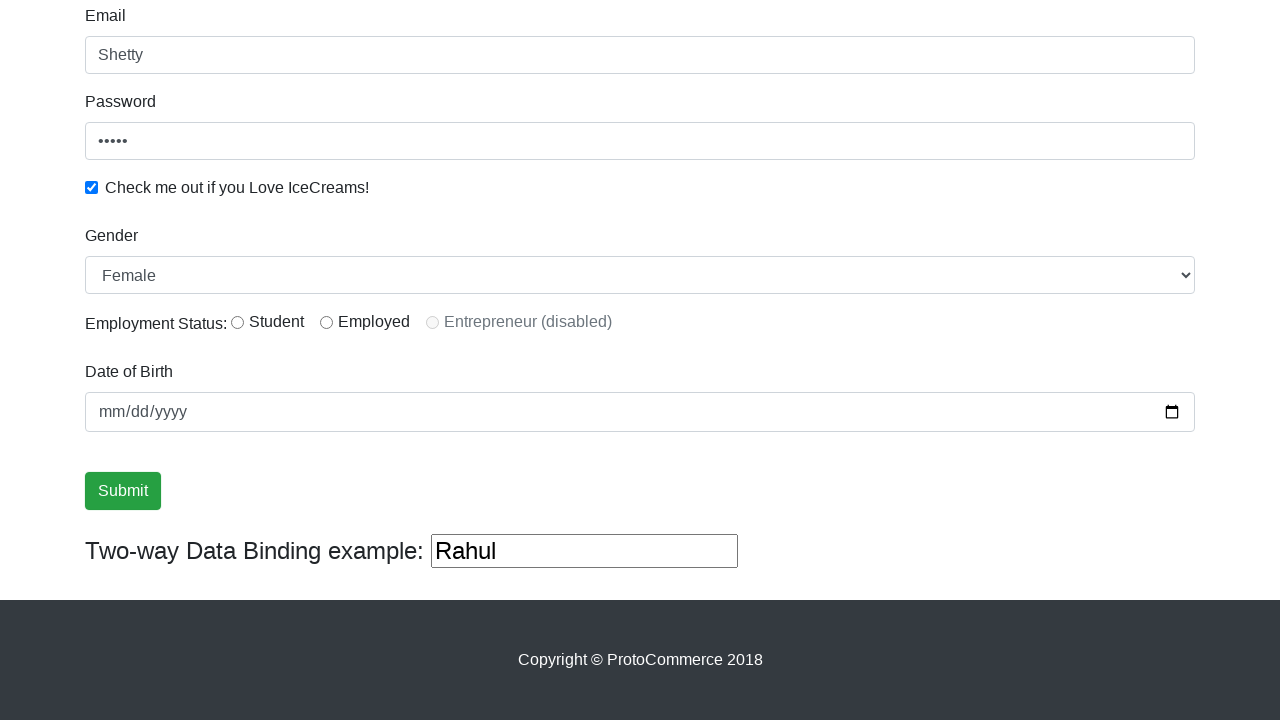

Success message appeared confirming form submission
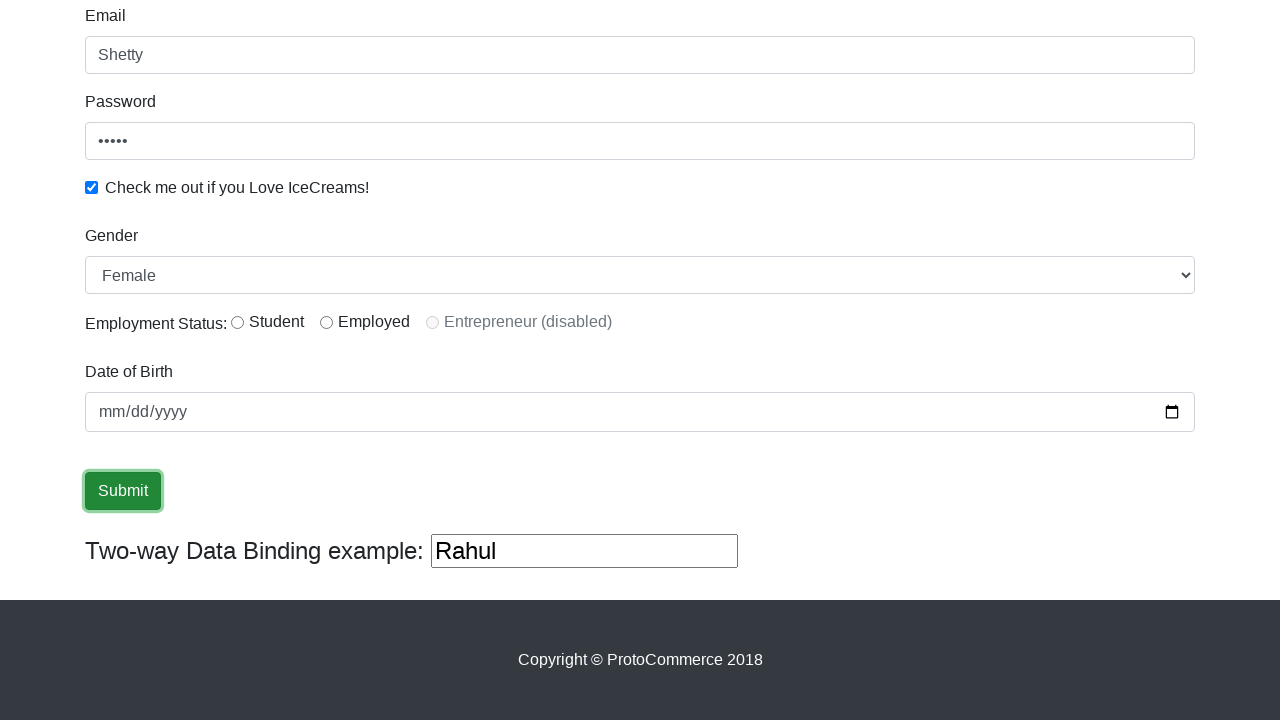

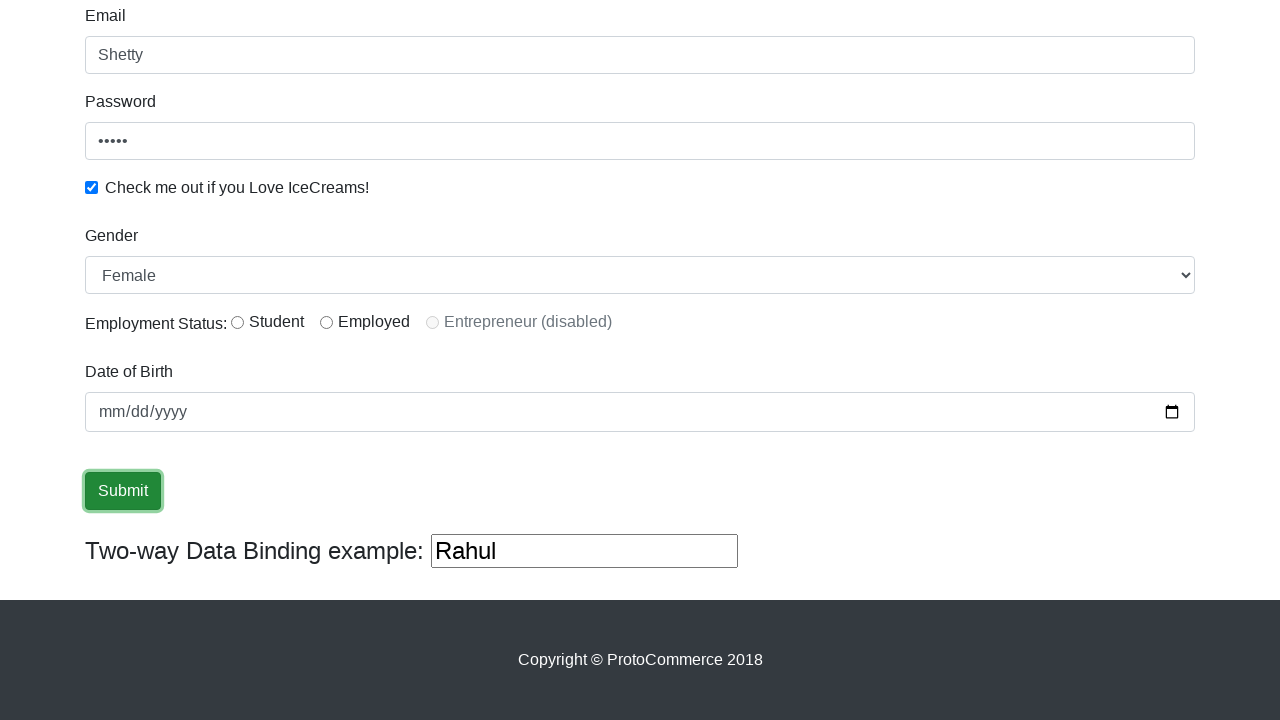